Demonstrates form field interaction on the Formy project by filling multiple input fields using class name selectors to enter test data into form controls.

Starting URL: https://formy-project.herokuapp.com/form

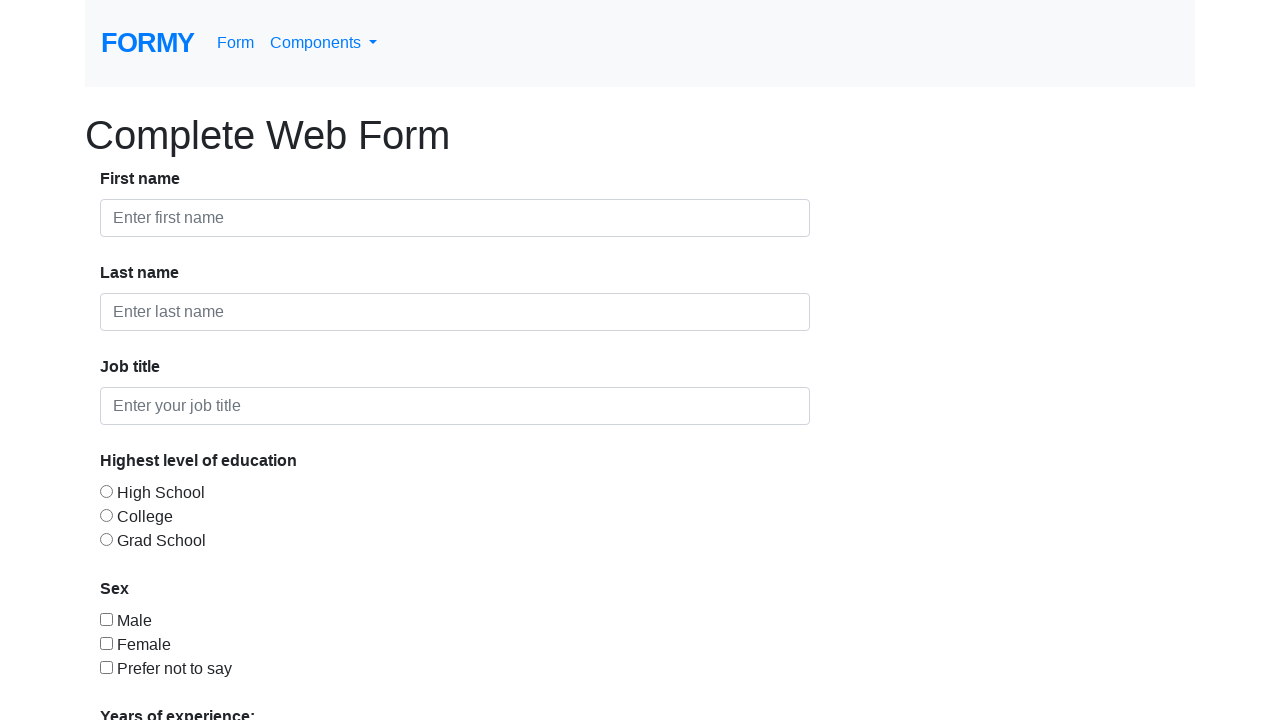

Filled first form control field with 'Test' on .form-control >> nth=0
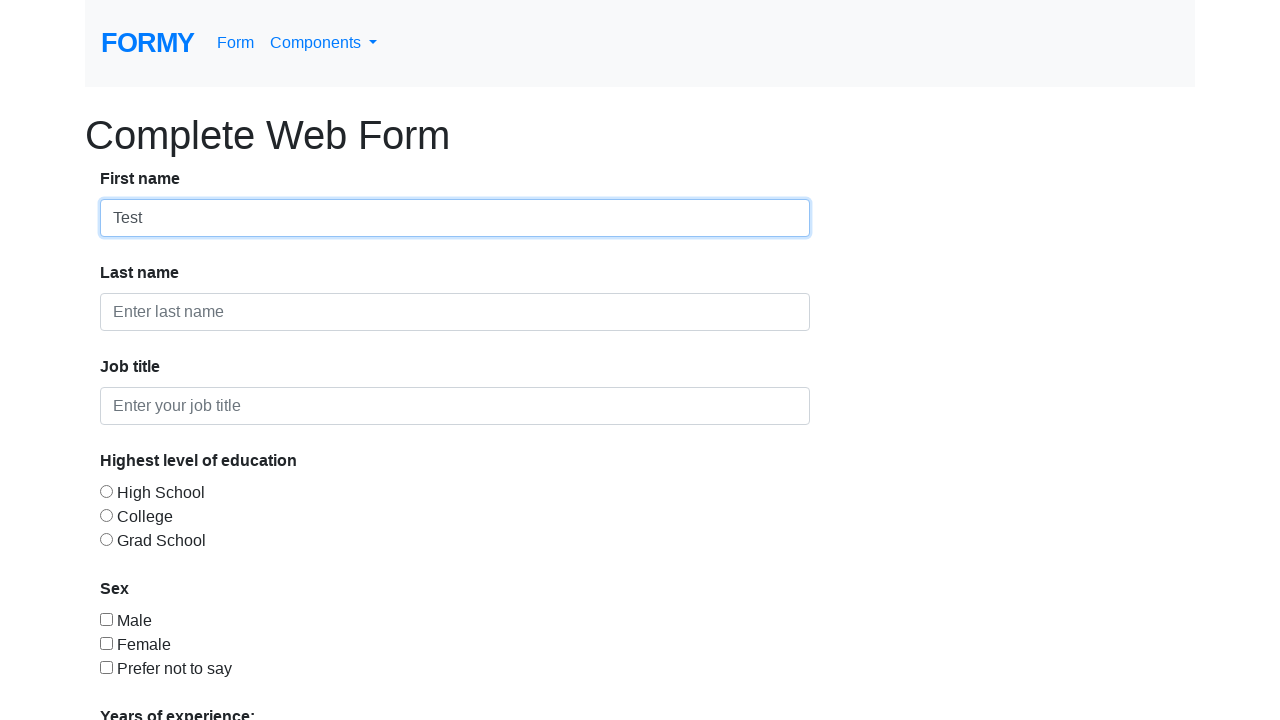

Filled second form control field with 'test1' on .form-control >> nth=1
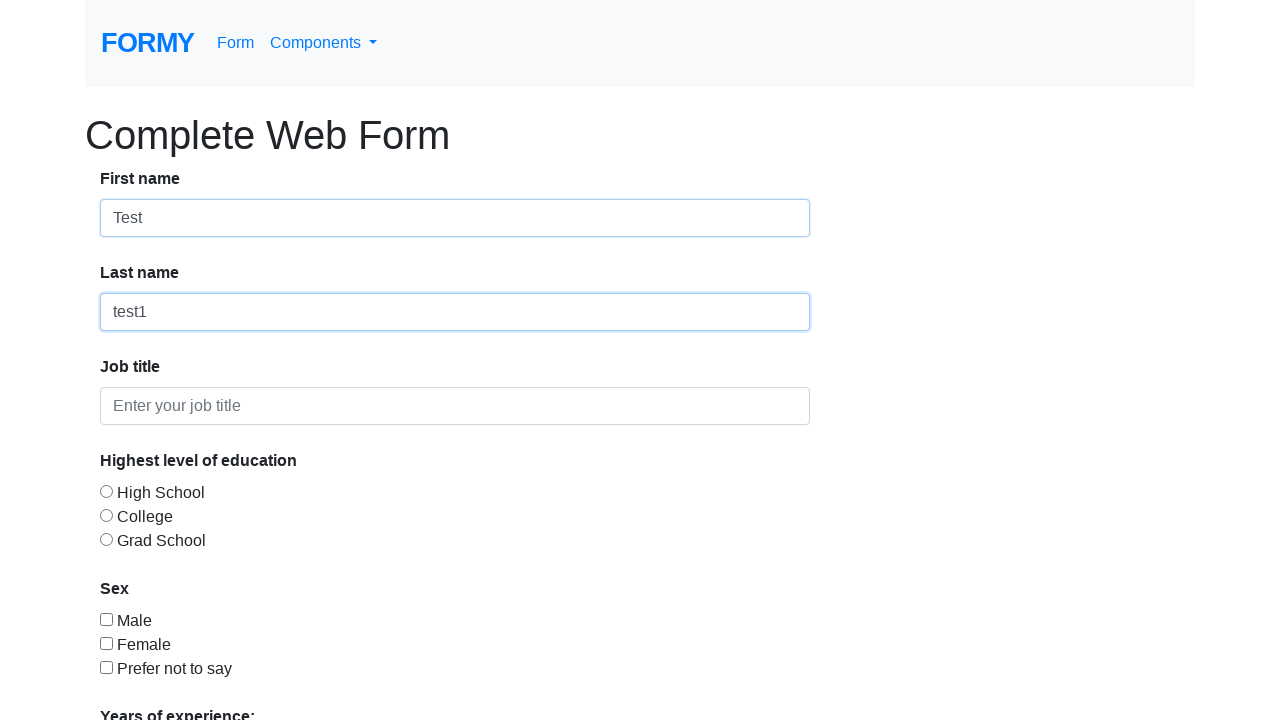

Waited 1 second for form to process
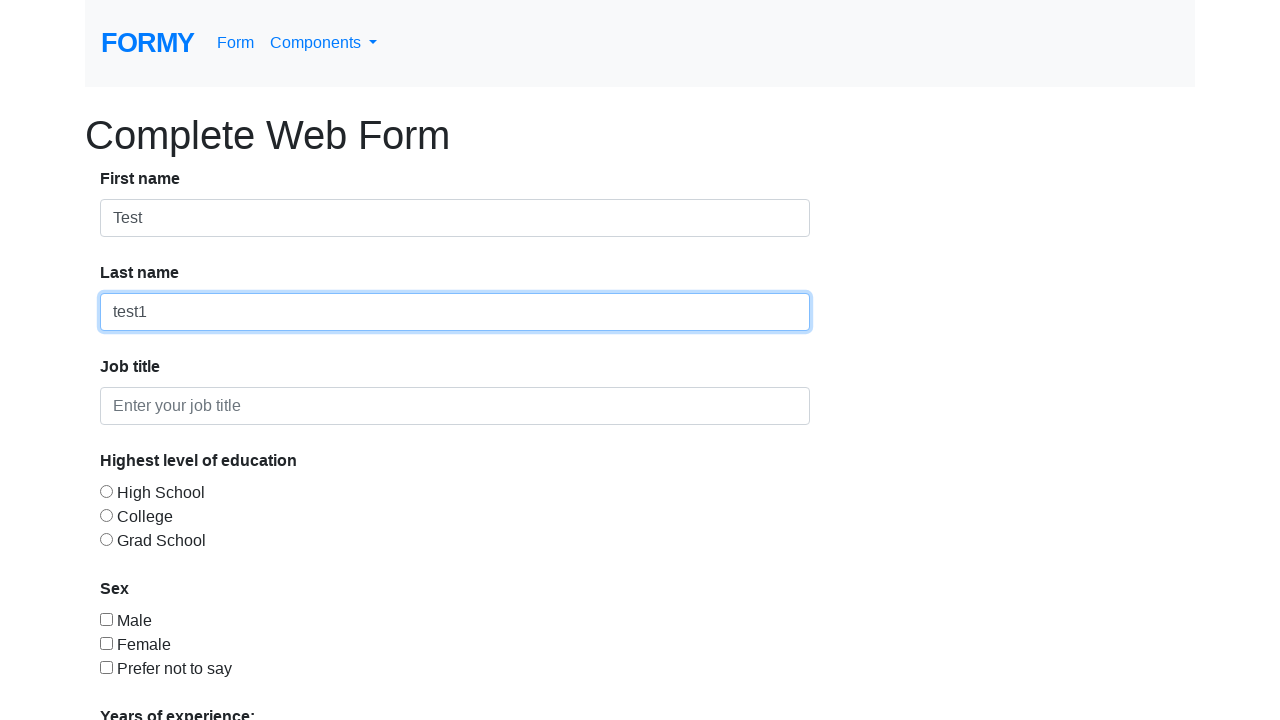

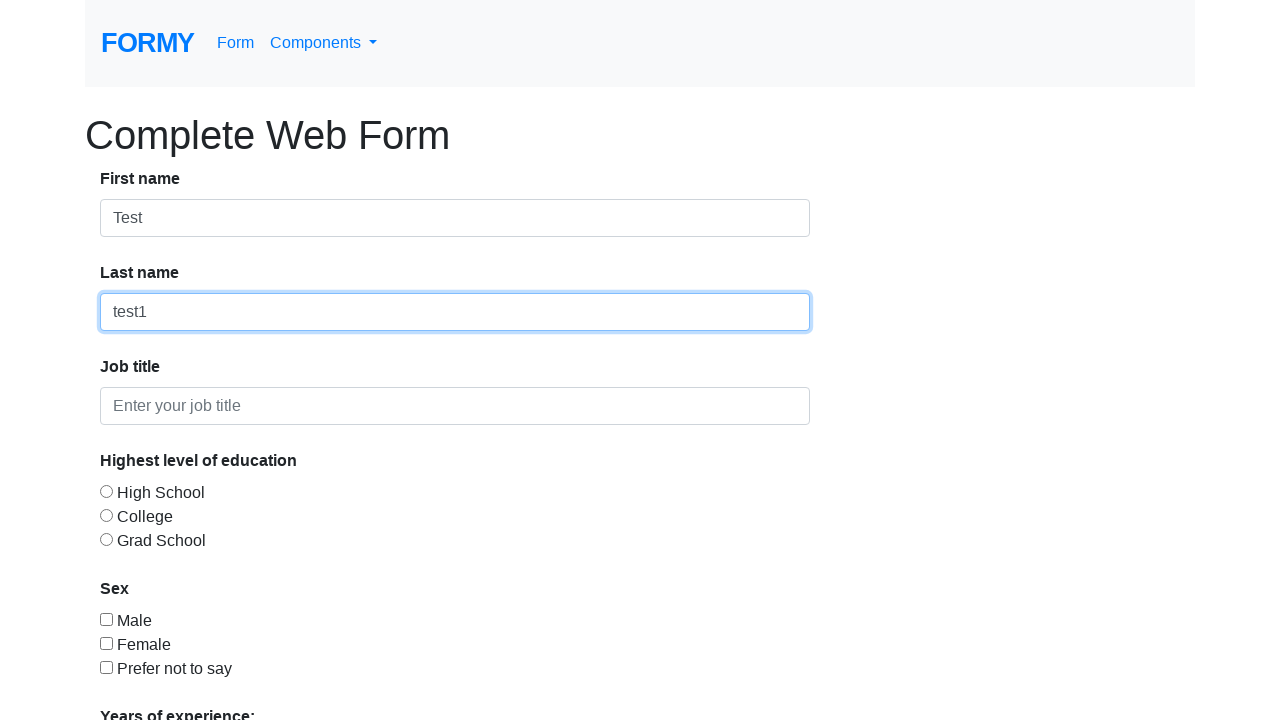